Tests drag and drop functionality on the jQuery UI demo page by dragging an element and dropping it onto a target droppable area within an iframe.

Starting URL: https://jqueryui.com/droppable/

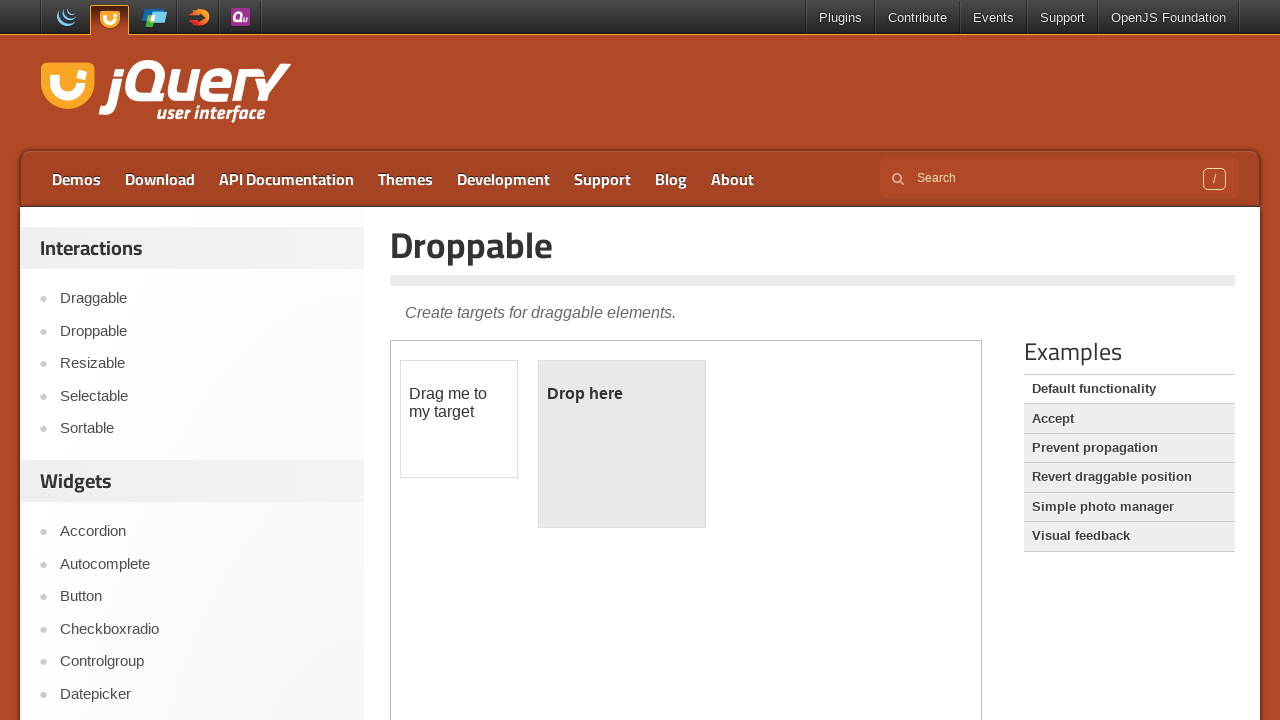

Located the demo iframe containing drag and drop elements
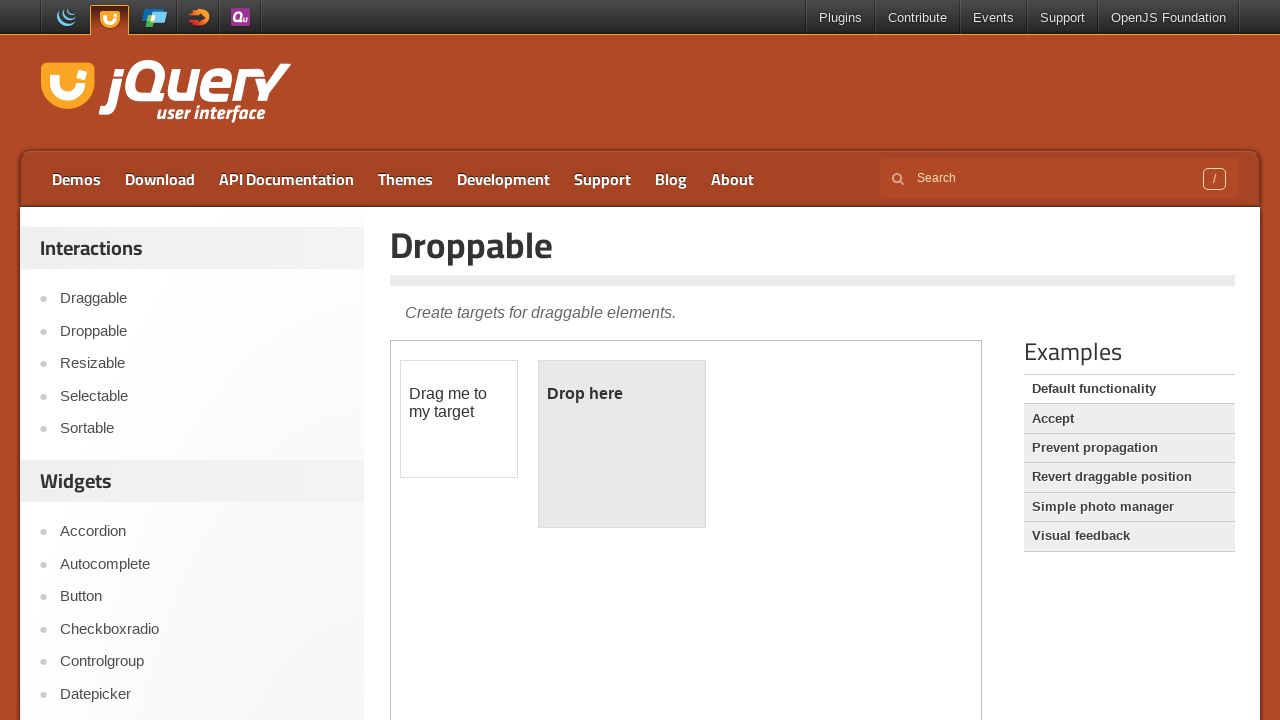

Located the draggable element
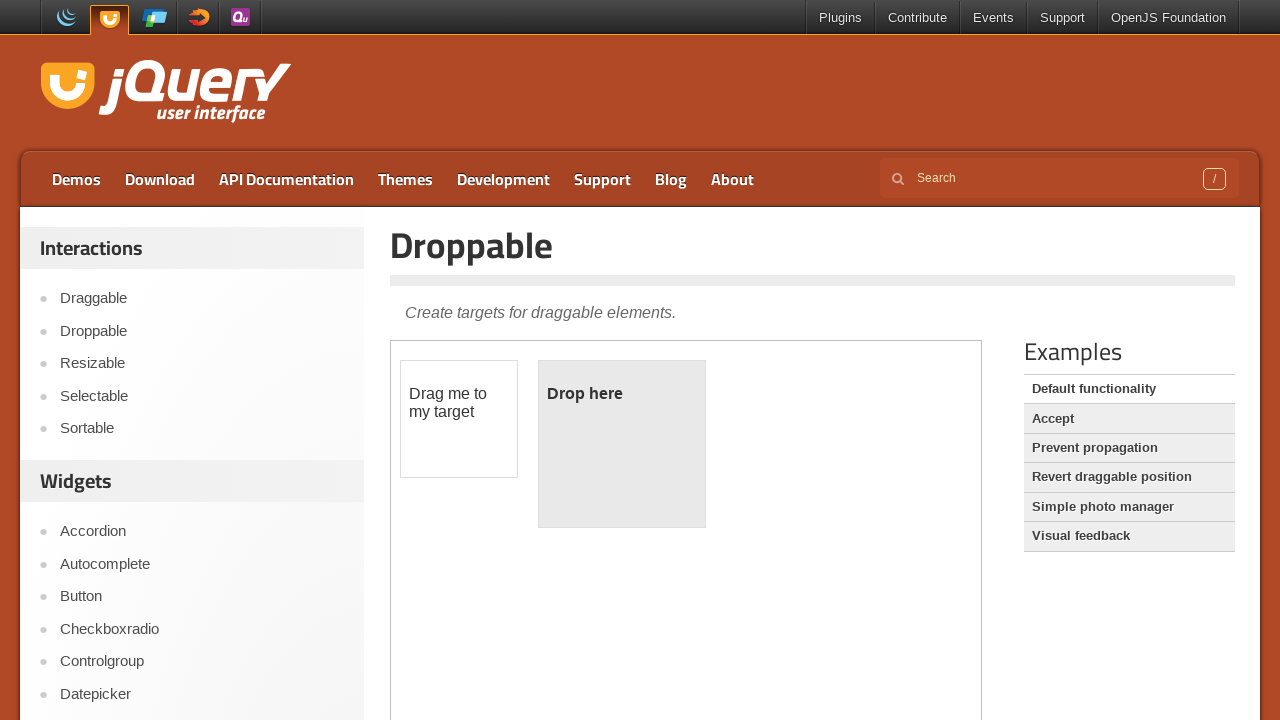

Located the droppable target element
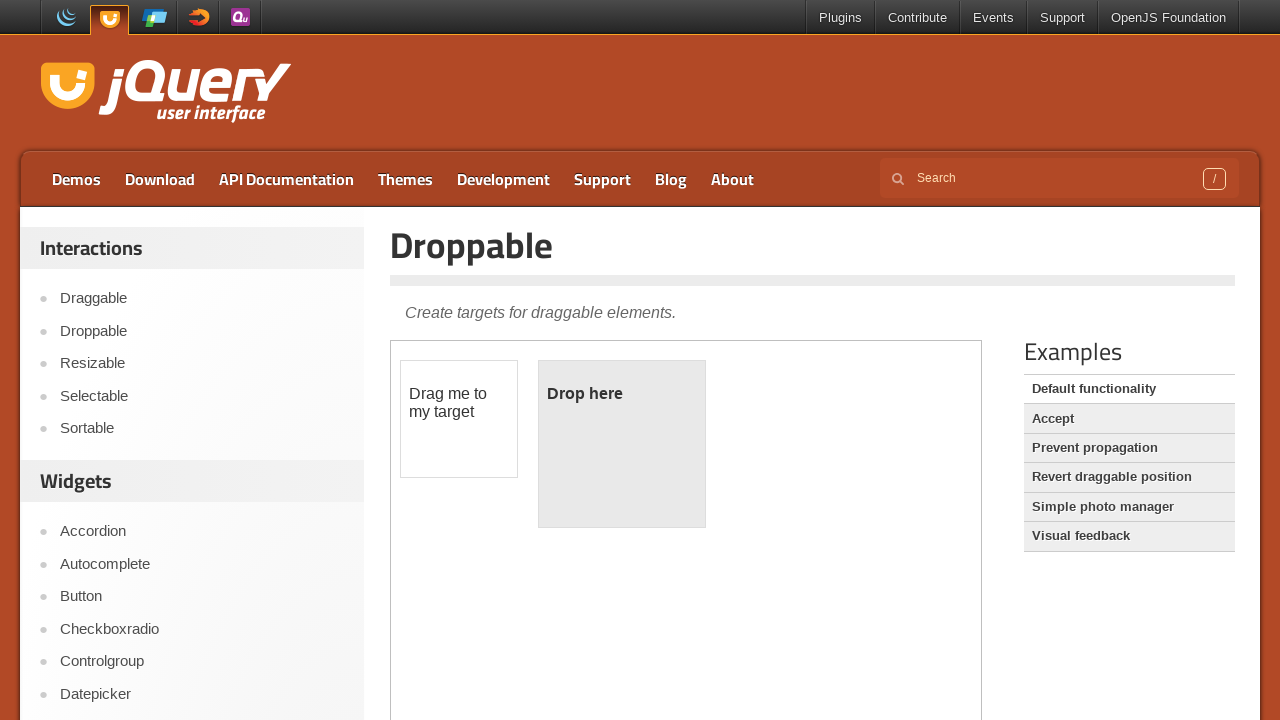

Dragged the draggable element onto the droppable target at (622, 444)
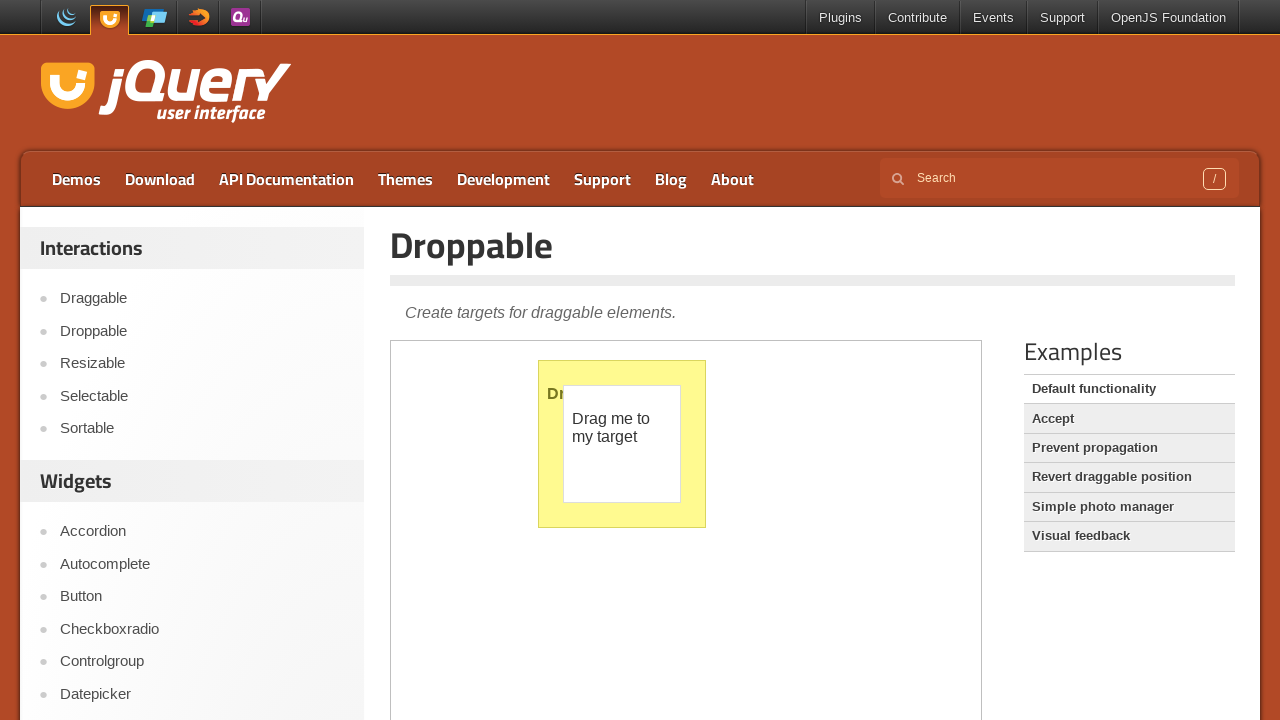

Verified that the drop was successful - droppable element now displays 'Dropped!' text
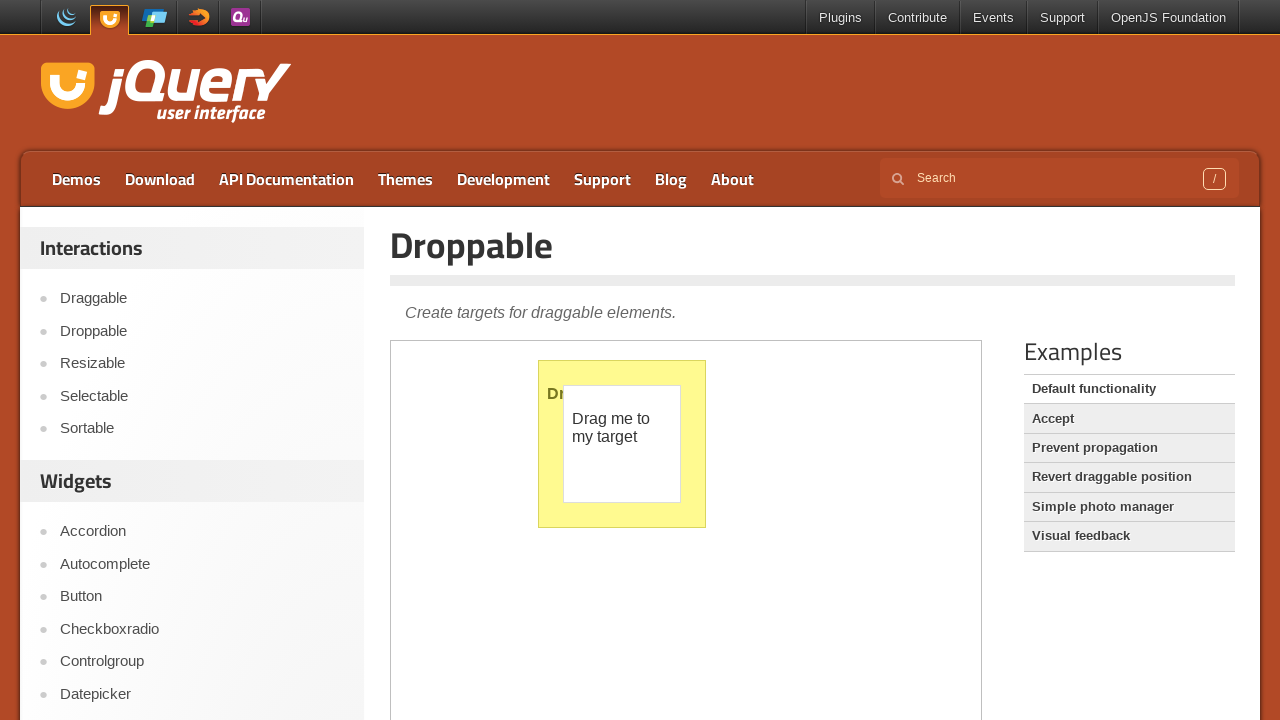

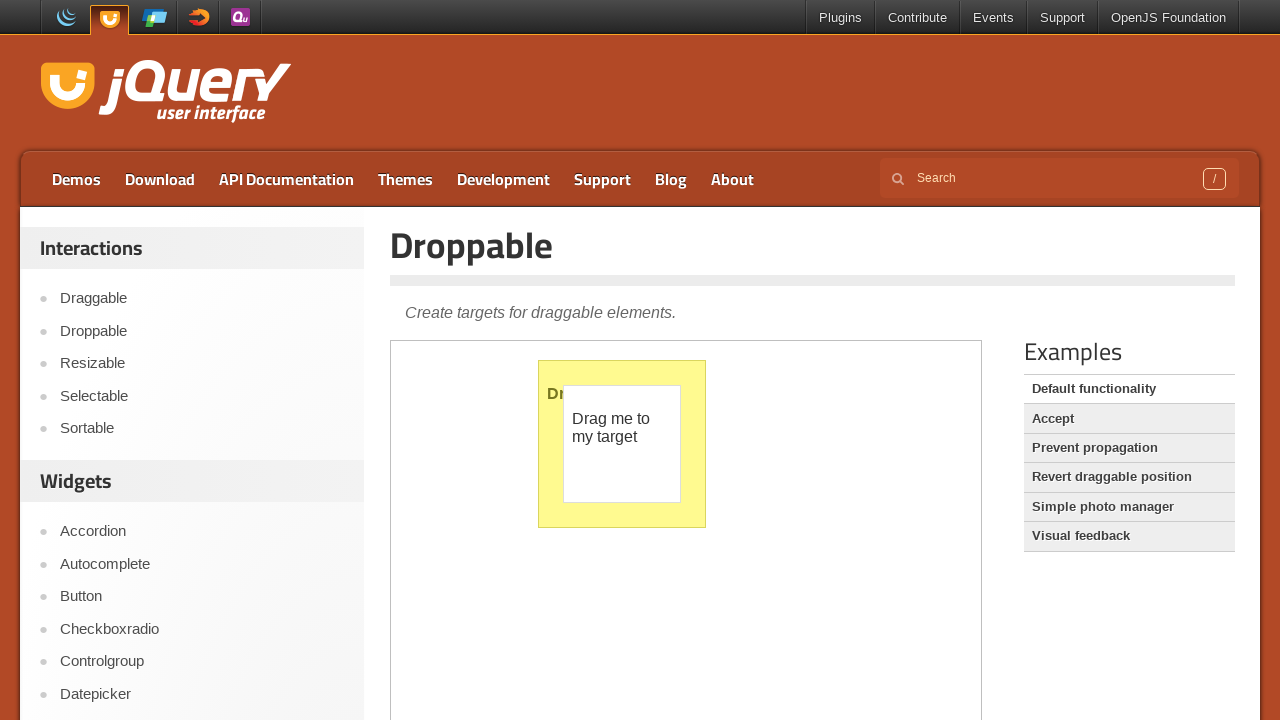